Tests mouse interaction actions including a context click (right-click) on the page and a double-click on a button element

Starting URL: https://testeroprogramowania.github.io/selenium/doubleclick.html

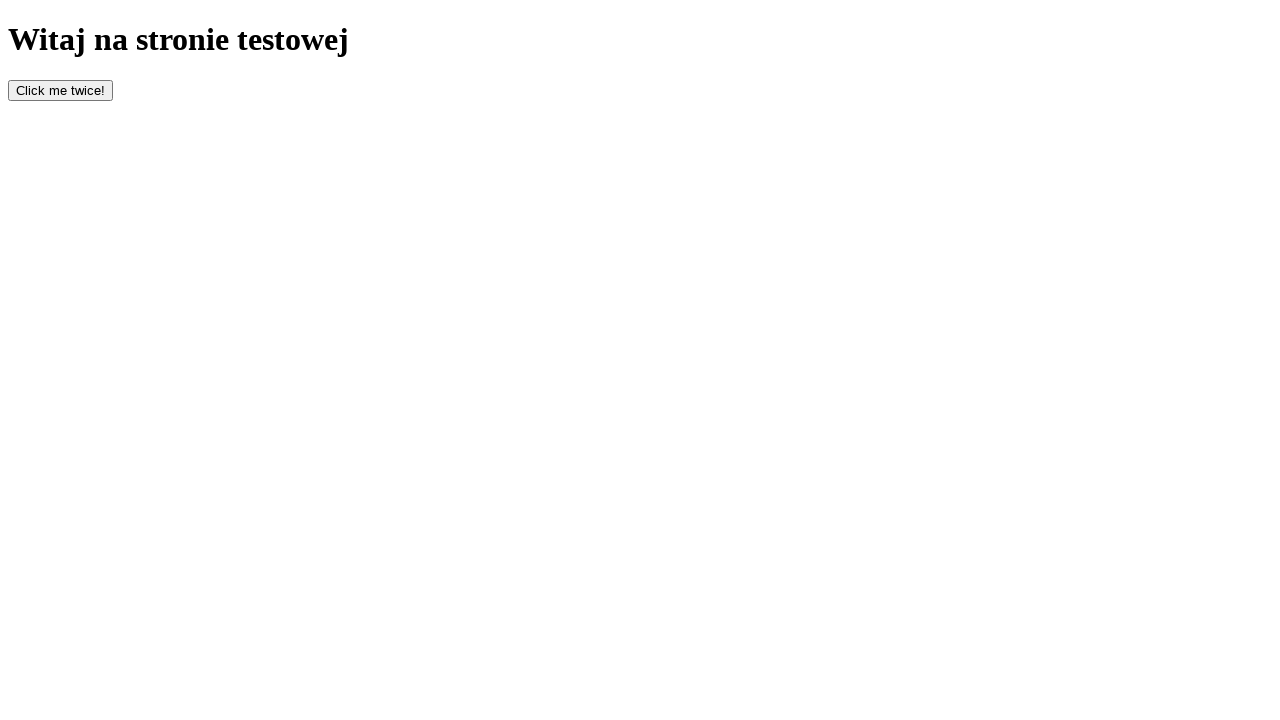

Performed right-click context menu on page body at (640, 61) on body
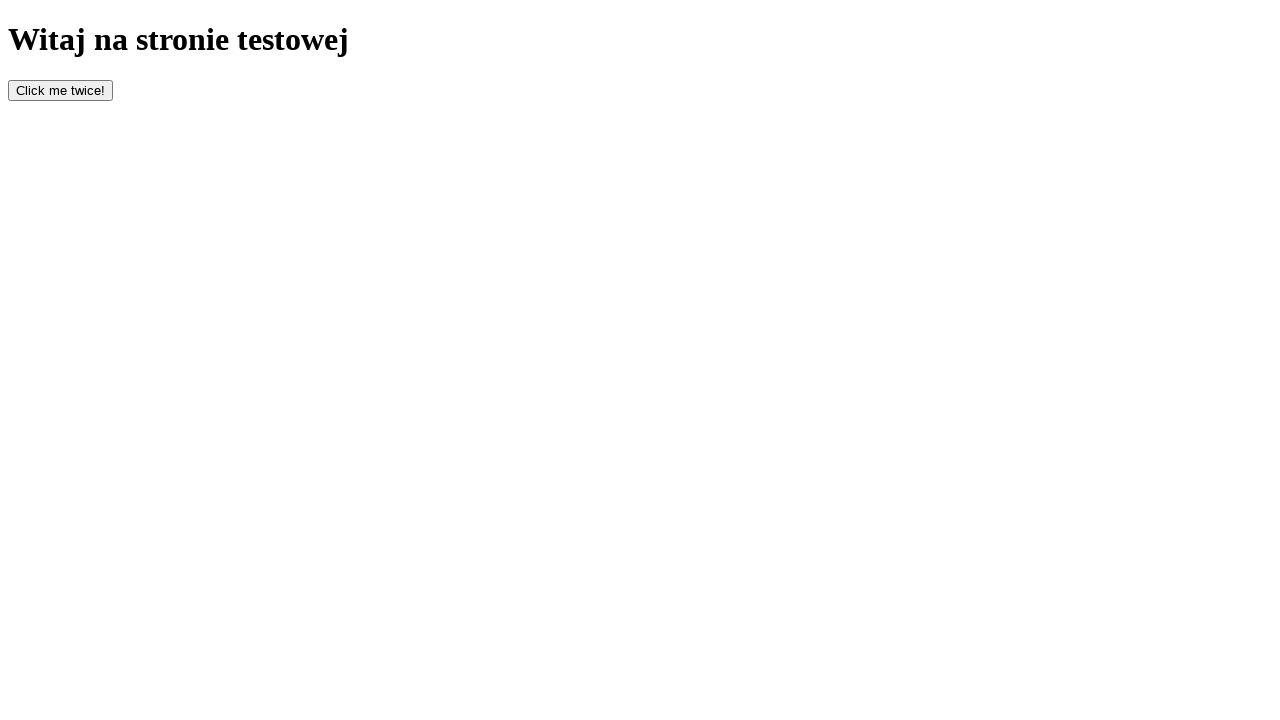

Double-clicked the button element with id 'bottom' at (60, 90) on #bottom
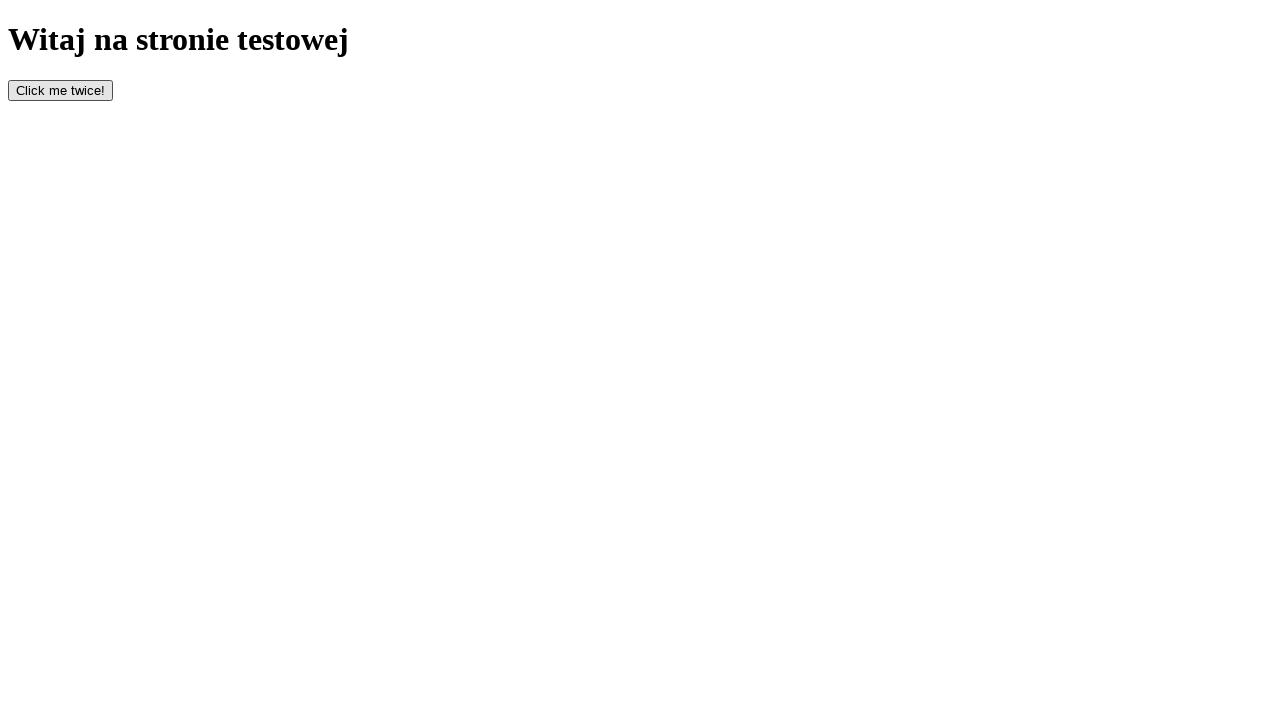

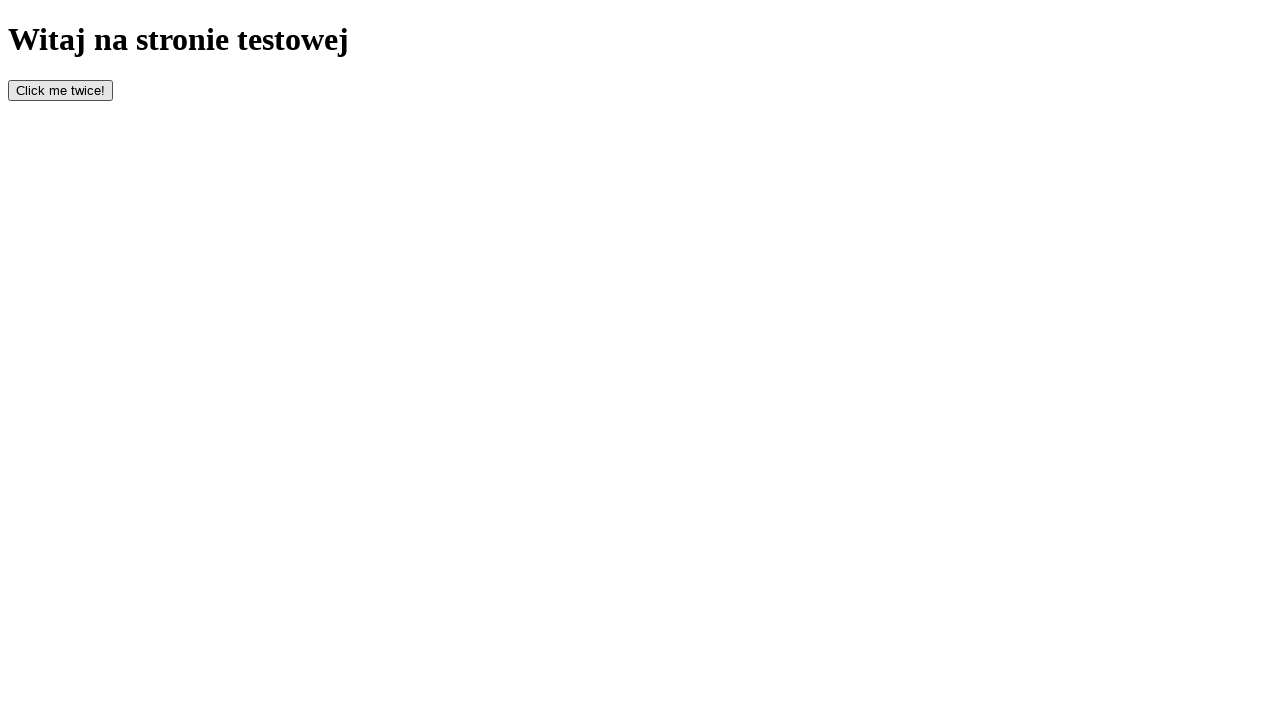